Tests drag and drop functionality by dragging an element to two different drop zones sequentially

Starting URL: https://v1.training-support.net/selenium/drag-drop

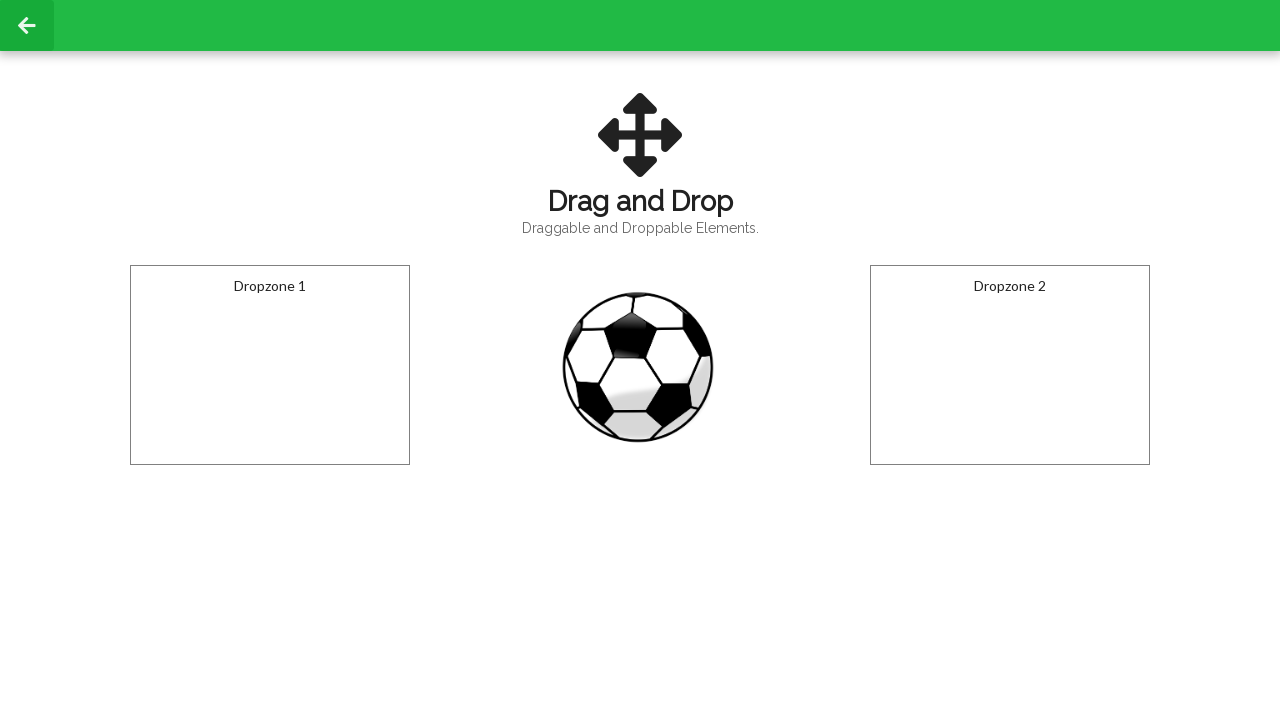

Located draggable element
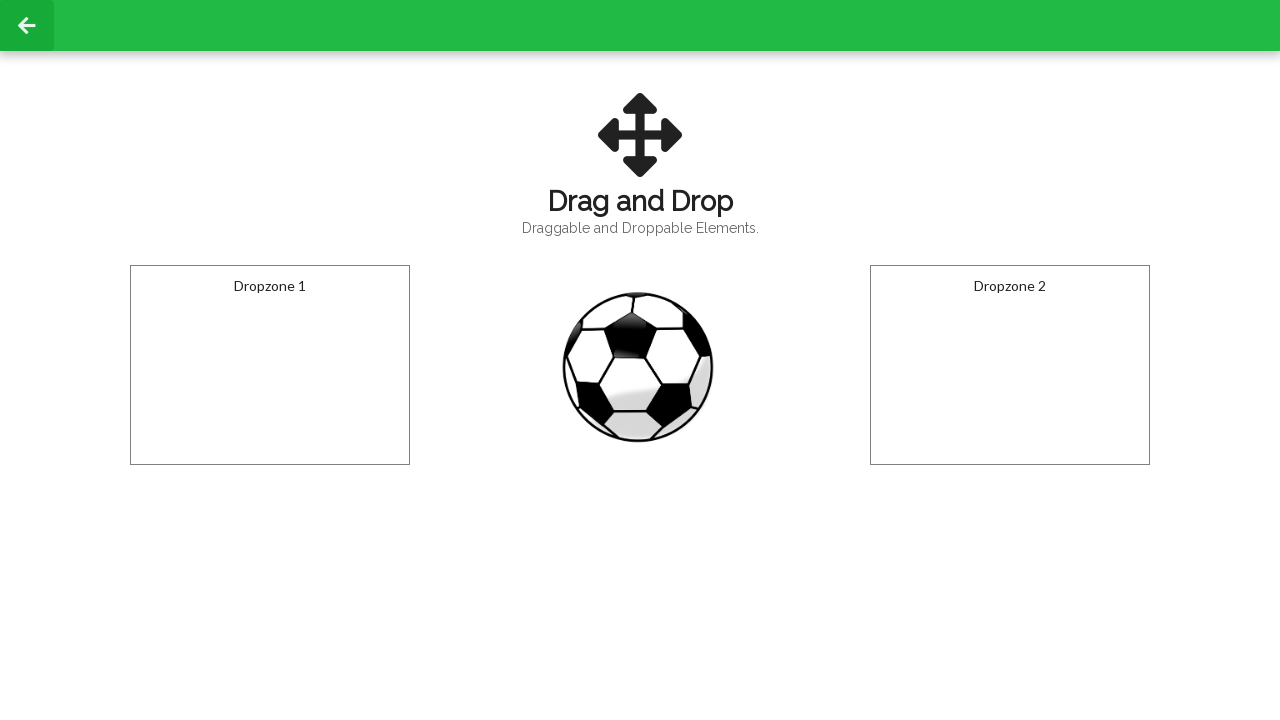

Located first drop zone
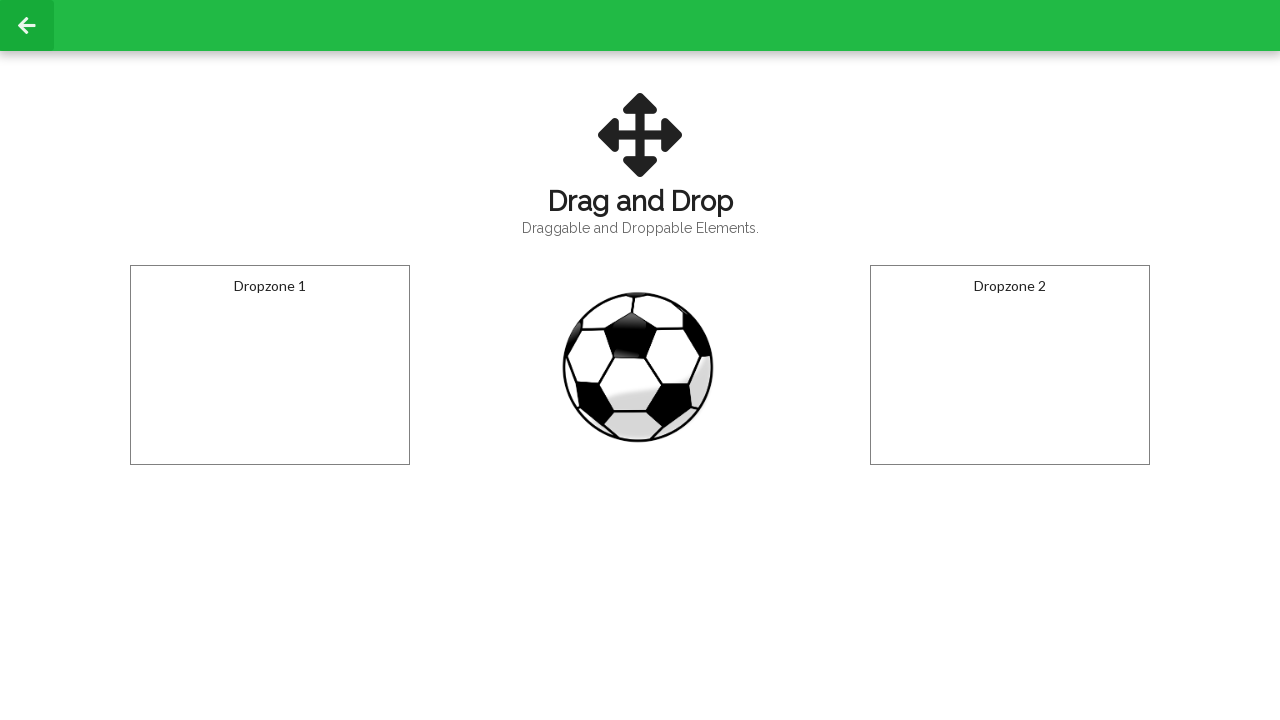

Dragged element to first drop zone at (270, 365)
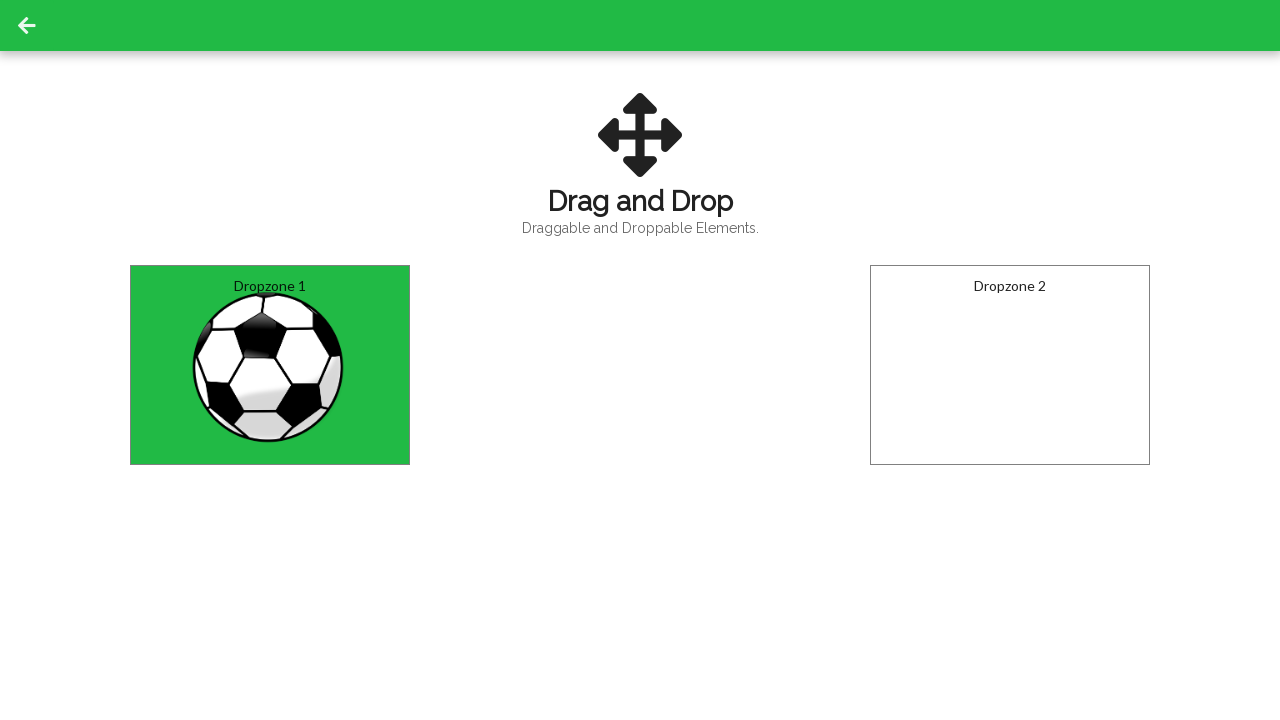

Located second drop zone
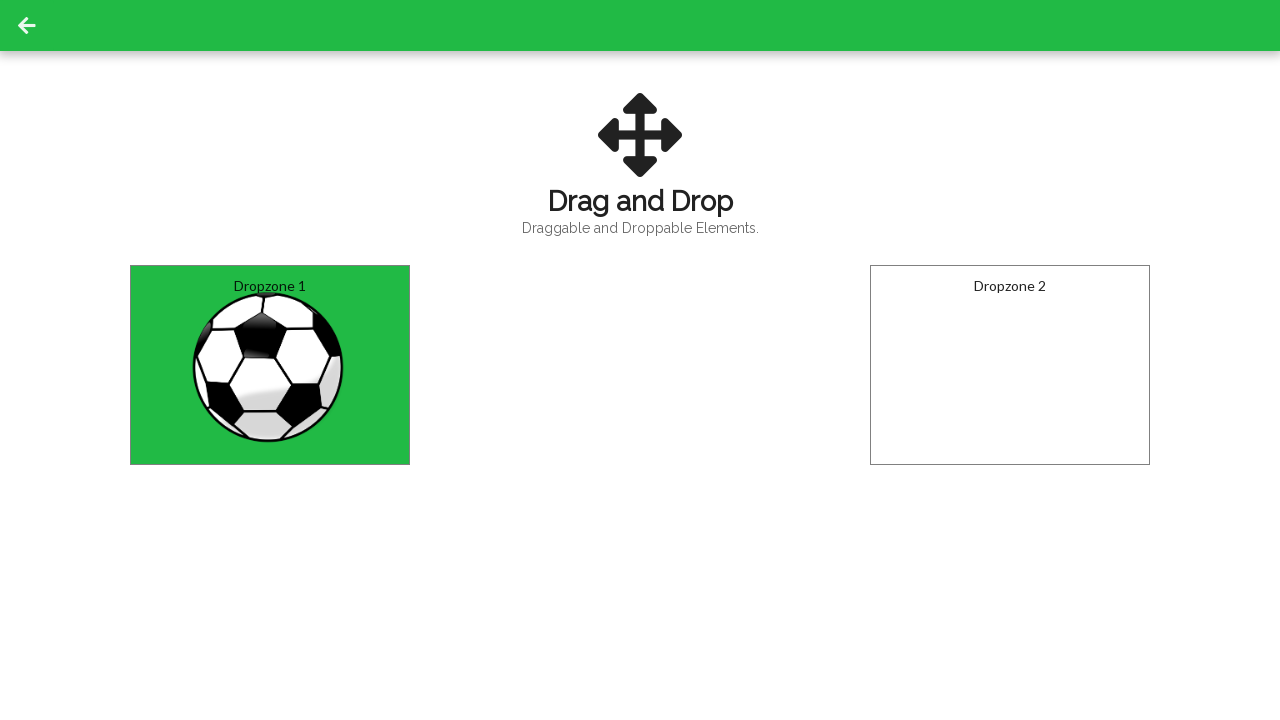

Dragged element to second drop zone at (1010, 365)
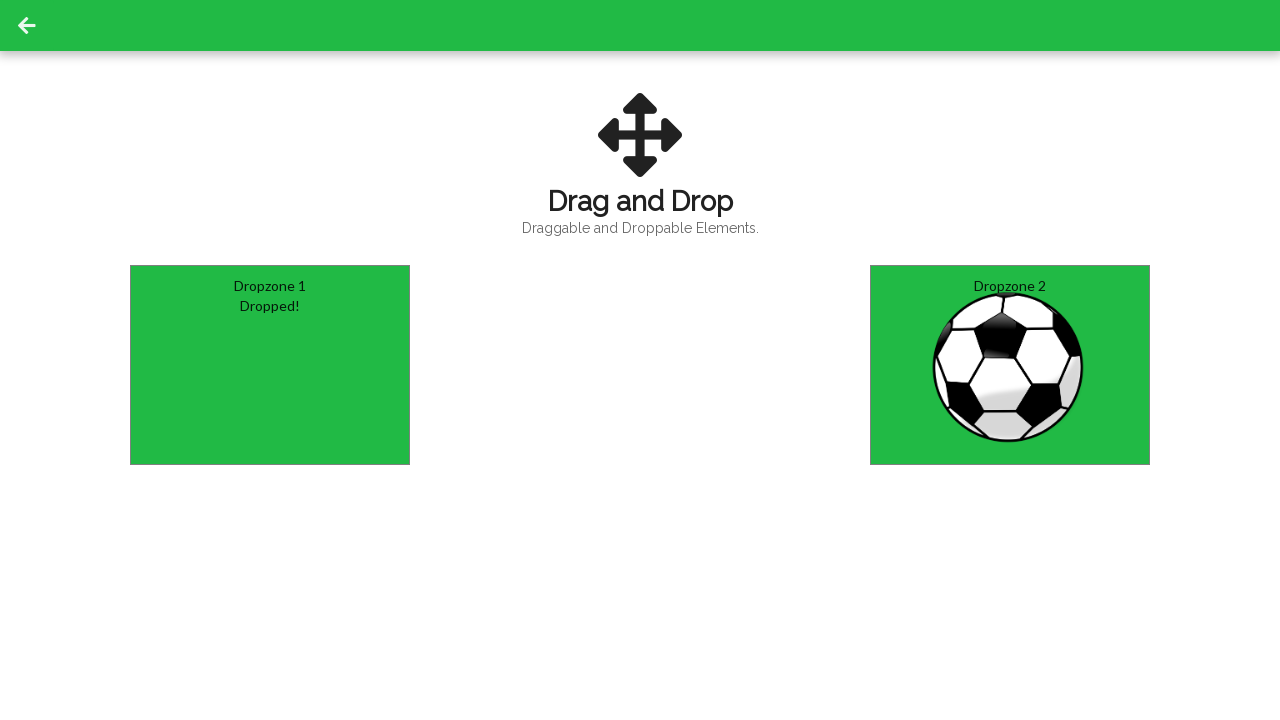

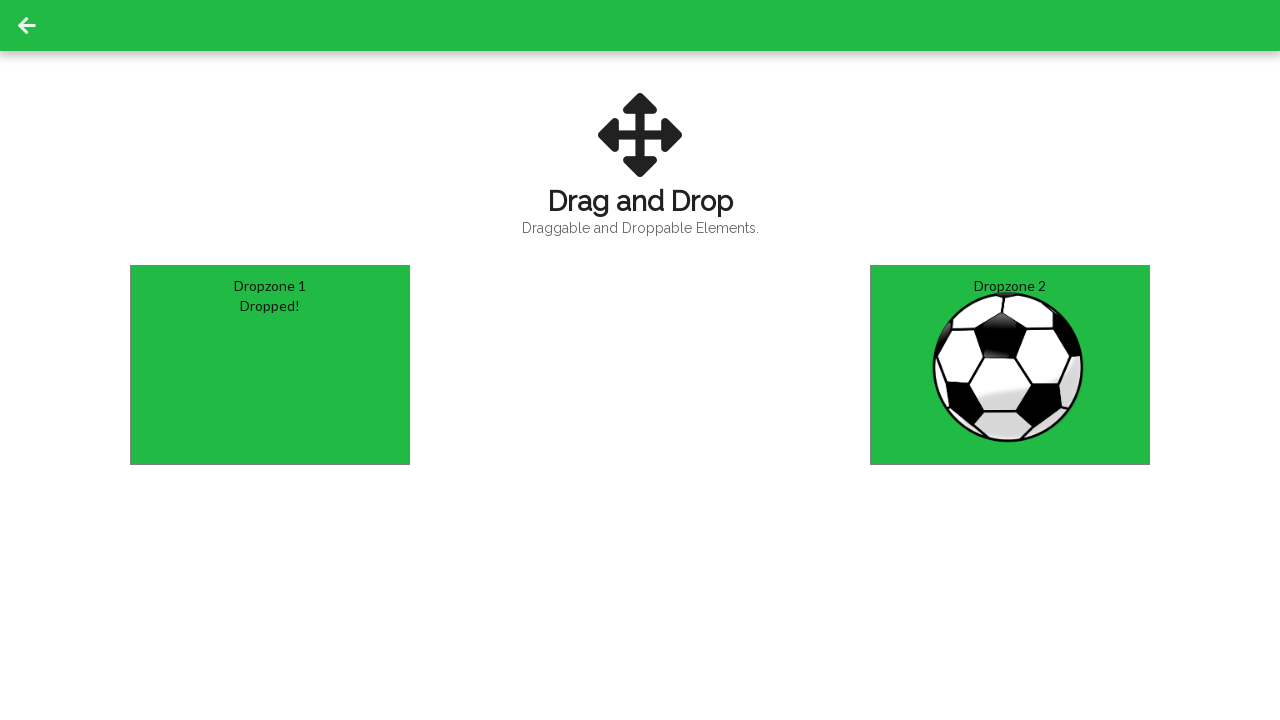